Clicks on Submit New Language menu and verifies that the subheading "Submit New Language" is displayed

Starting URL: http://www.99-bottles-of-beer.net

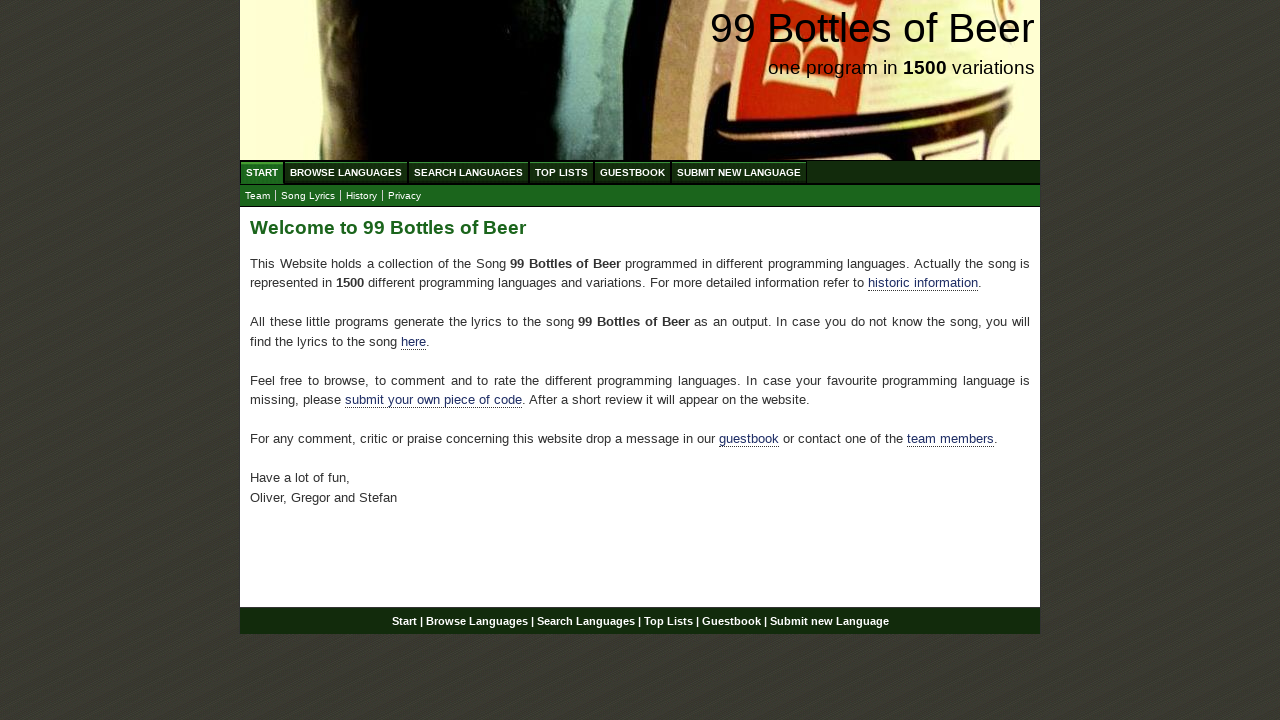

Clicked on Submit New Language menu item at (739, 172) on xpath=//body/div[@id='wrap']/div[@id='navigation']/ul[@id='menu']/li/a[@href='/s
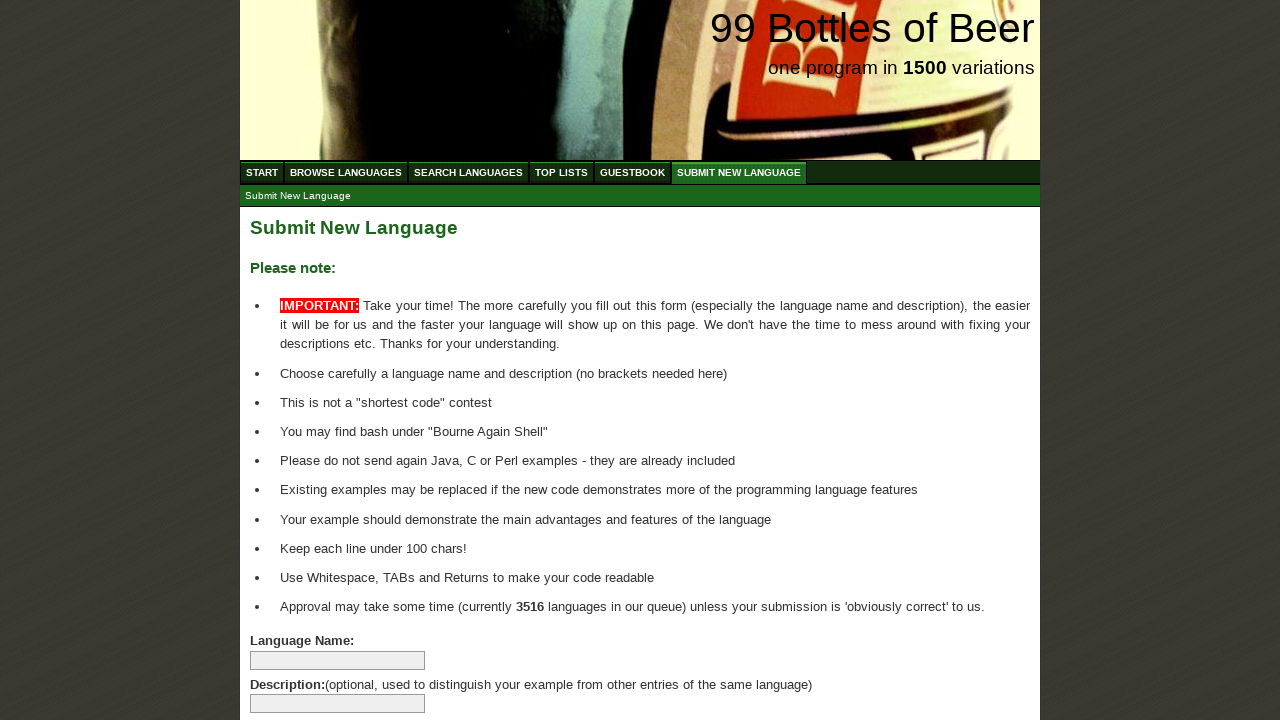

Submit New Language subheading loaded and is visible
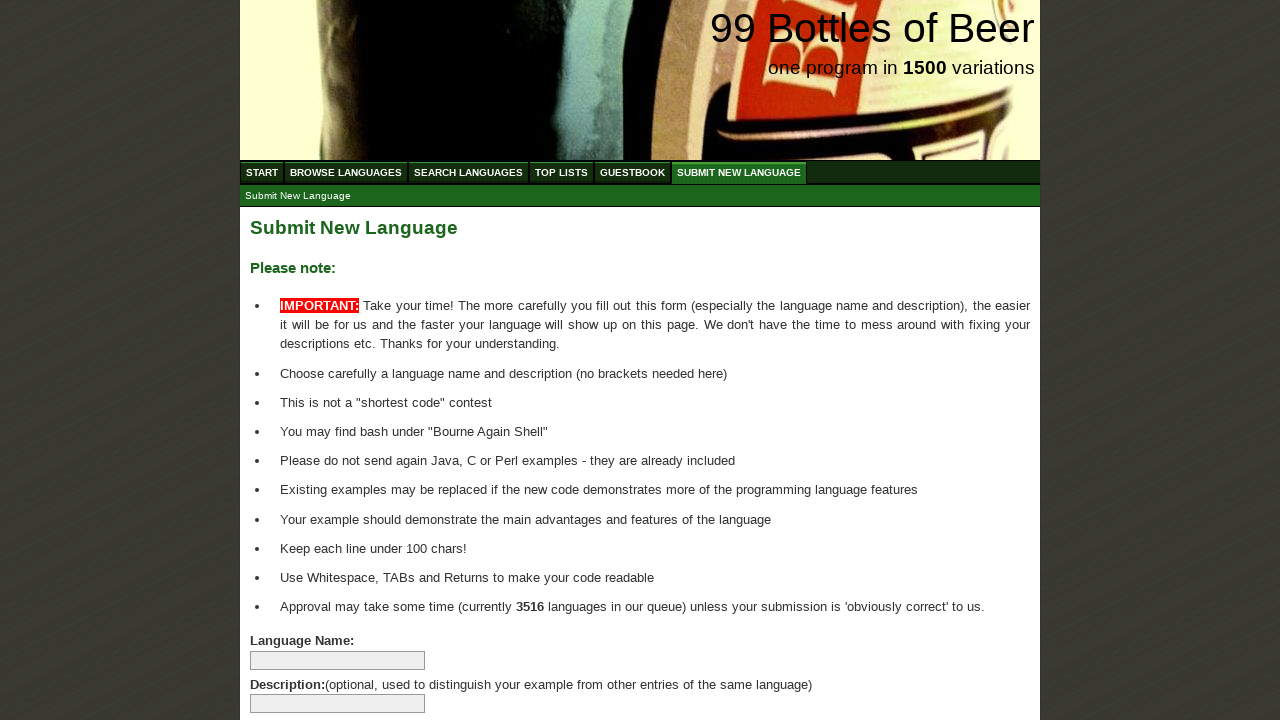

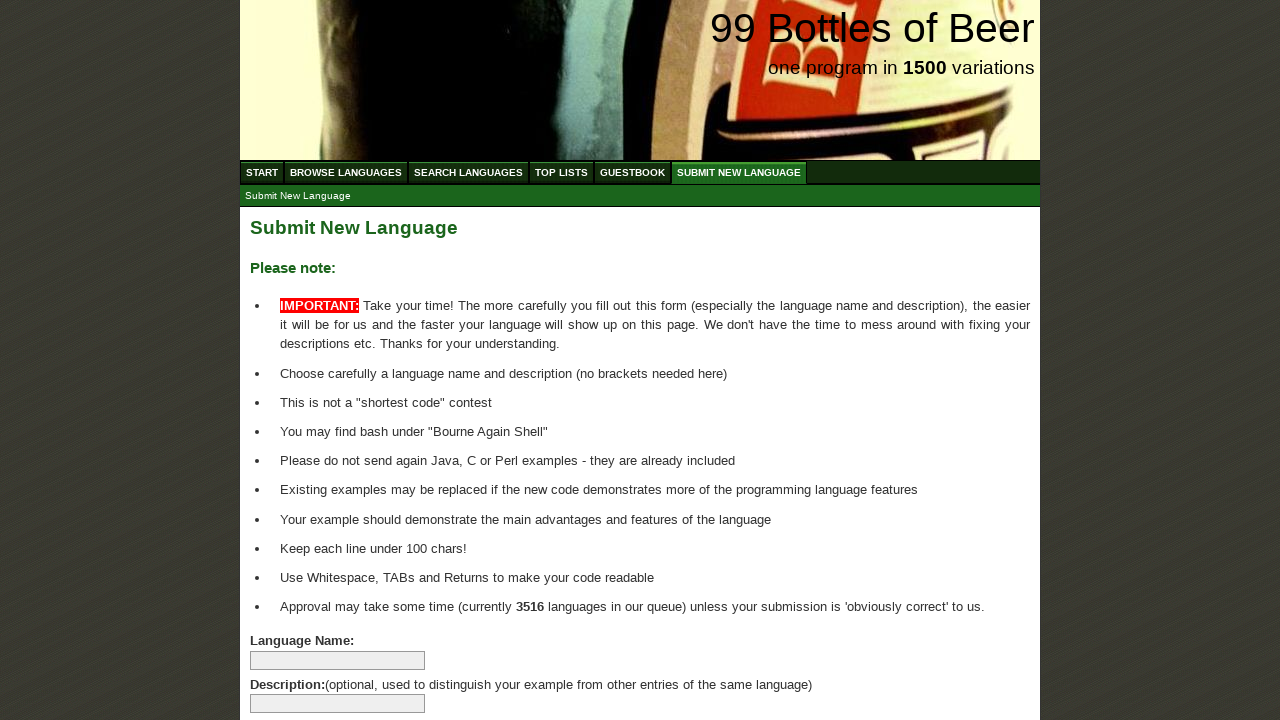